Tests adding an element and then deleting it, verifying no delete buttons remain visible

Starting URL: https://the-internet.herokuapp.com/add_remove_elements/

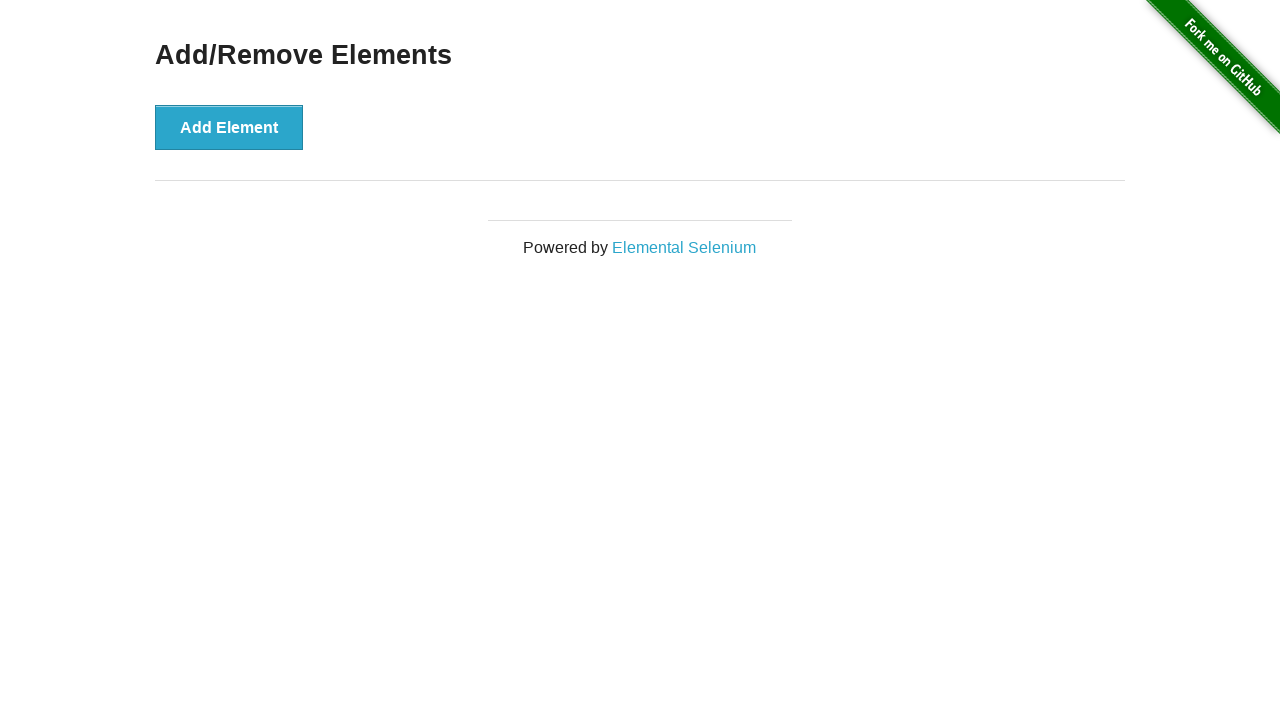

Clicked Add Element button to add an element at (229, 127) on button[onclick='addElement()']
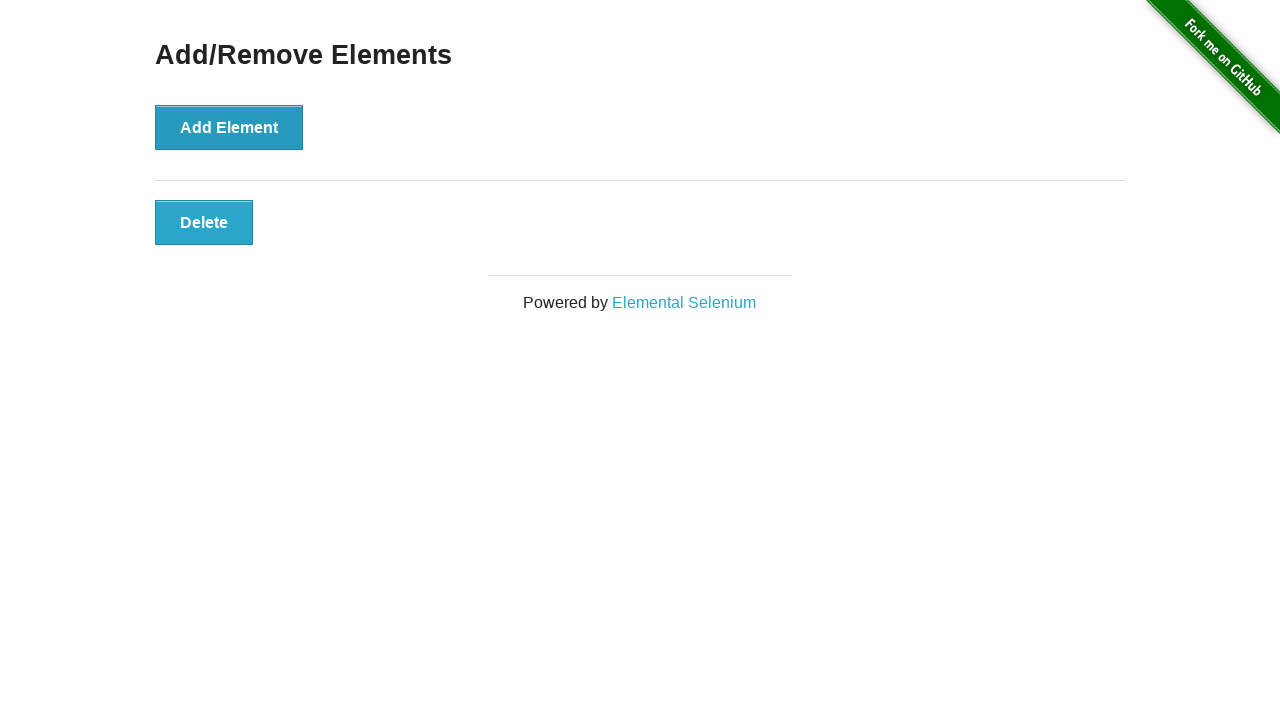

Delete button appeared after adding element
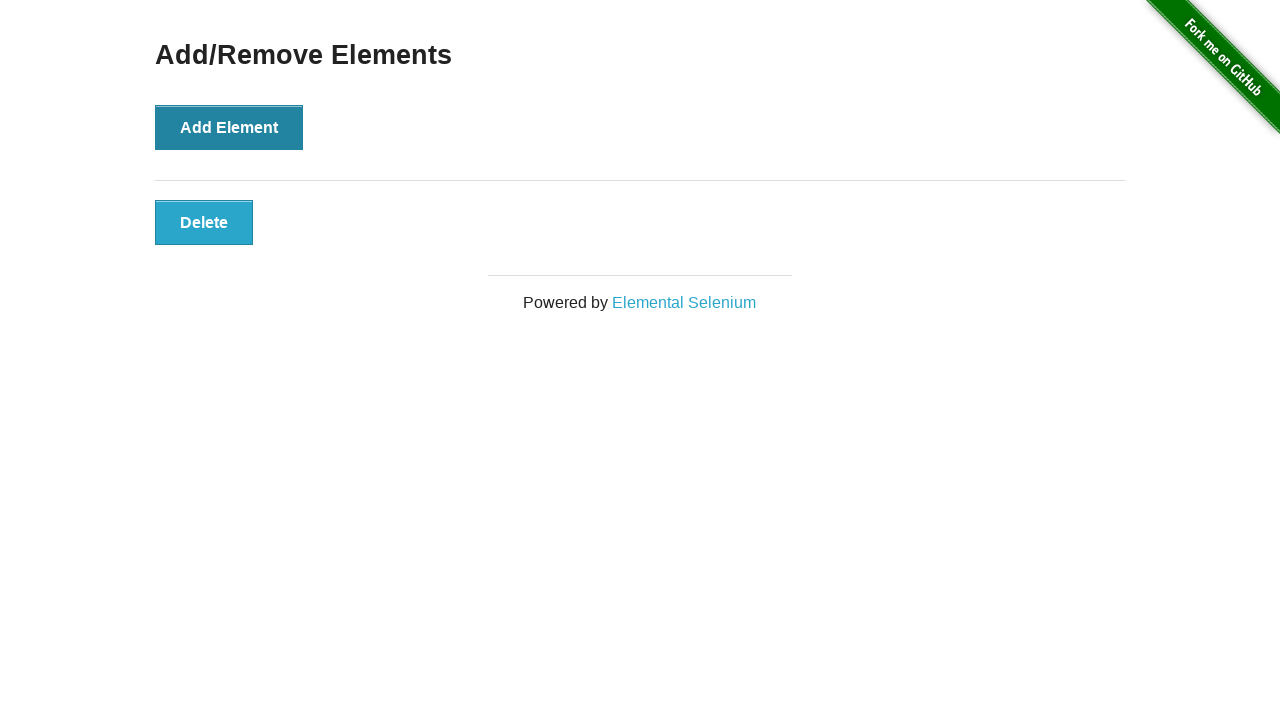

Clicked Delete button to remove the element at (204, 222) on button.added-manually
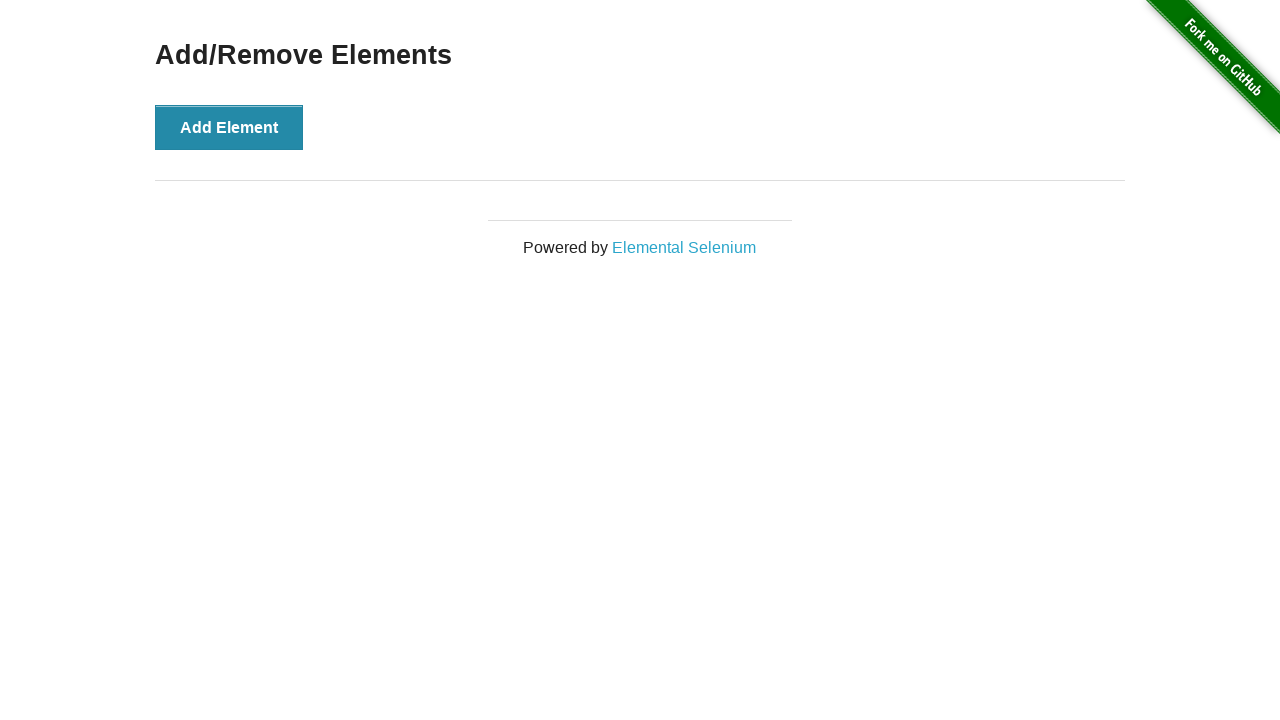

Verified that no delete buttons remain visible after deletion
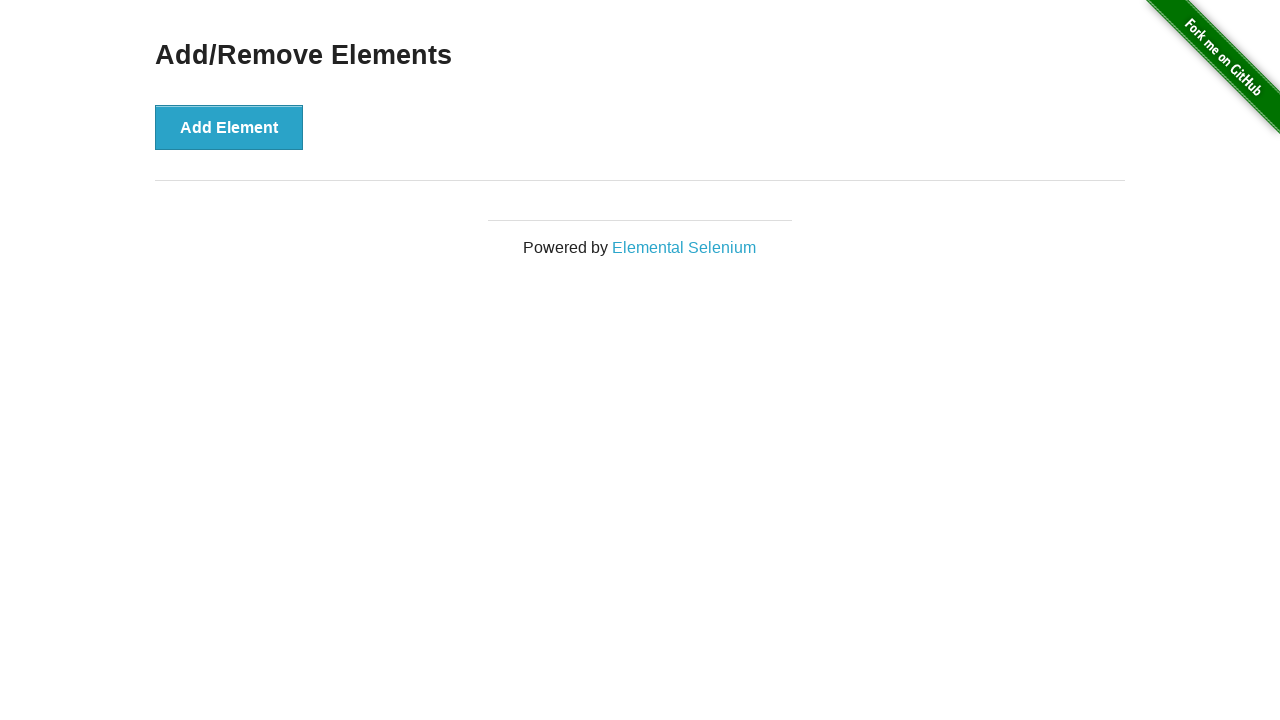

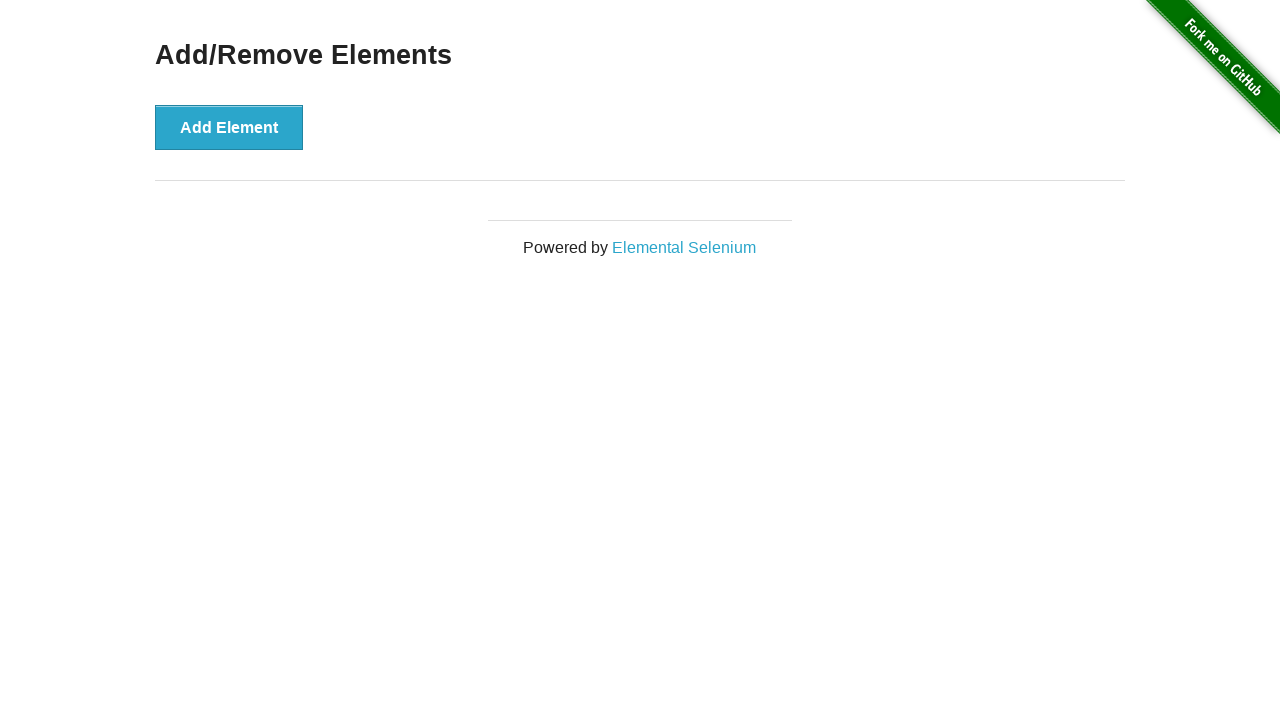